Tests checkbox functionality by checking and unchecking a checkbox, verifying its state after each action

Starting URL: https://rahulshettyacademy.com/AutomationPractice/

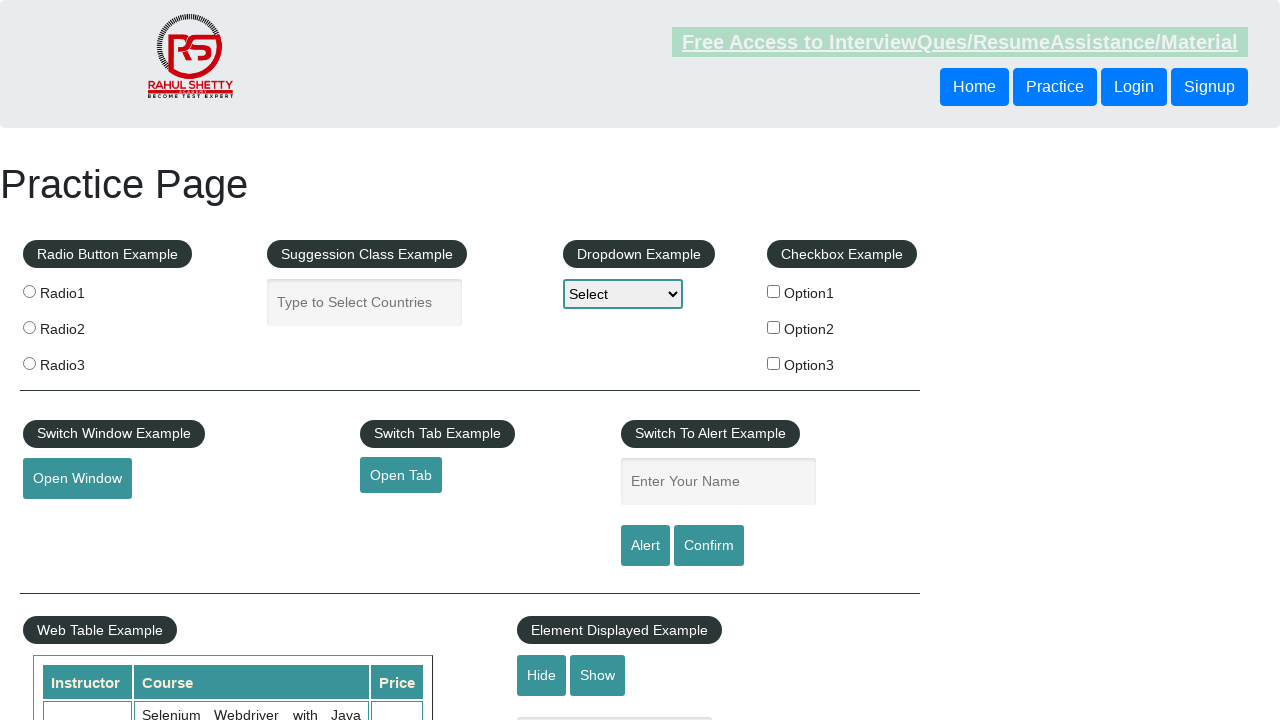

Clicked checkbox with id 'checkBoxOption1' to check it at (774, 291) on input[id='checkBoxOption1']
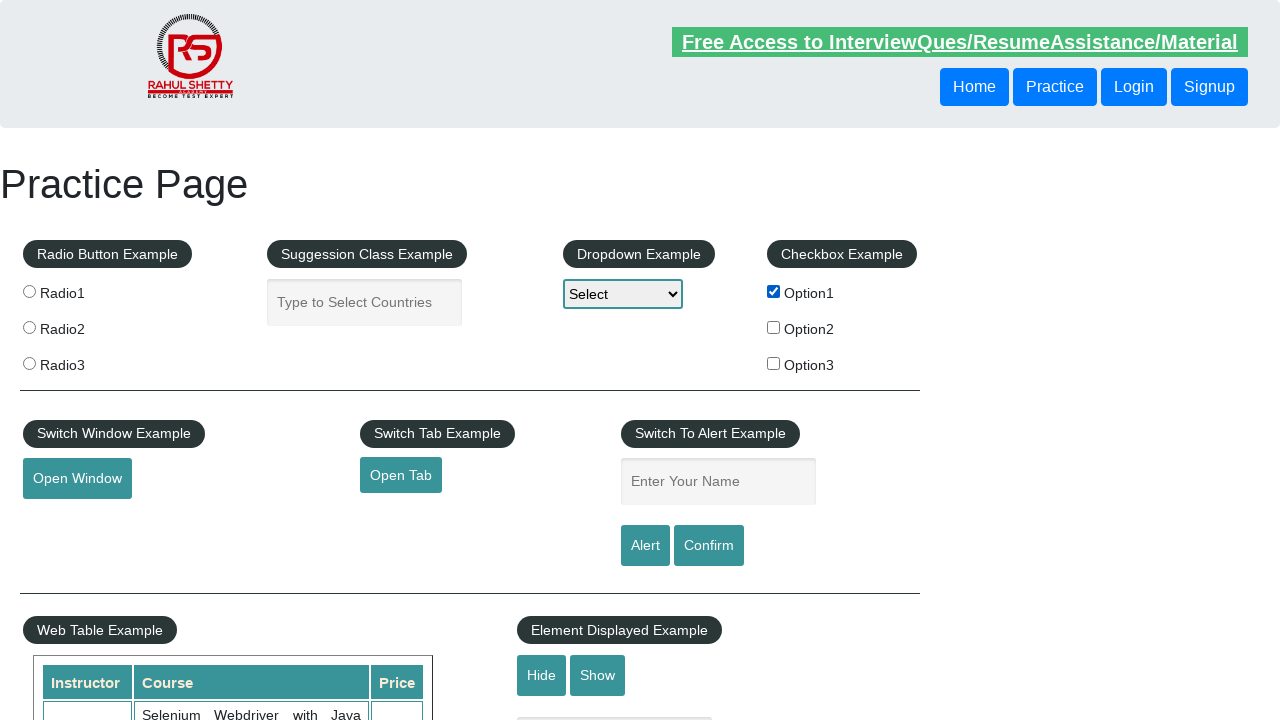

Verified that checkbox 'checkBoxOption1' is checked
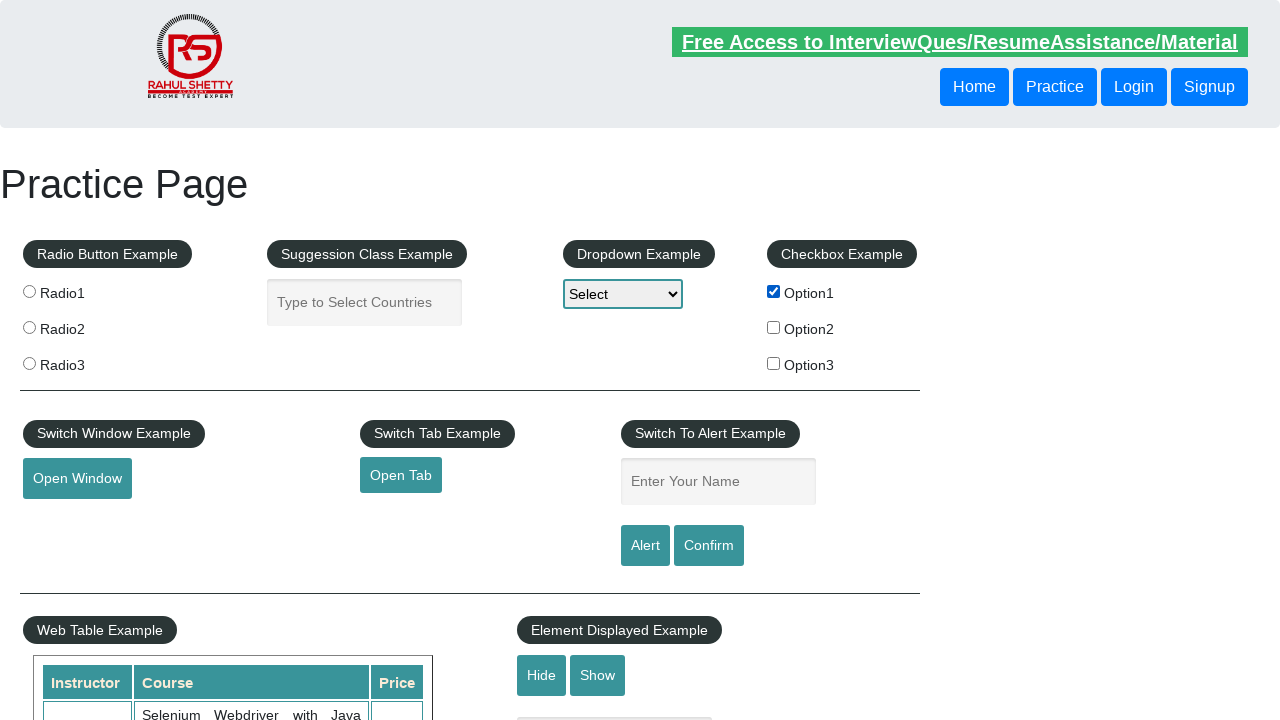

Clicked checkbox with id 'checkBoxOption1' to uncheck it at (774, 291) on input[id='checkBoxOption1']
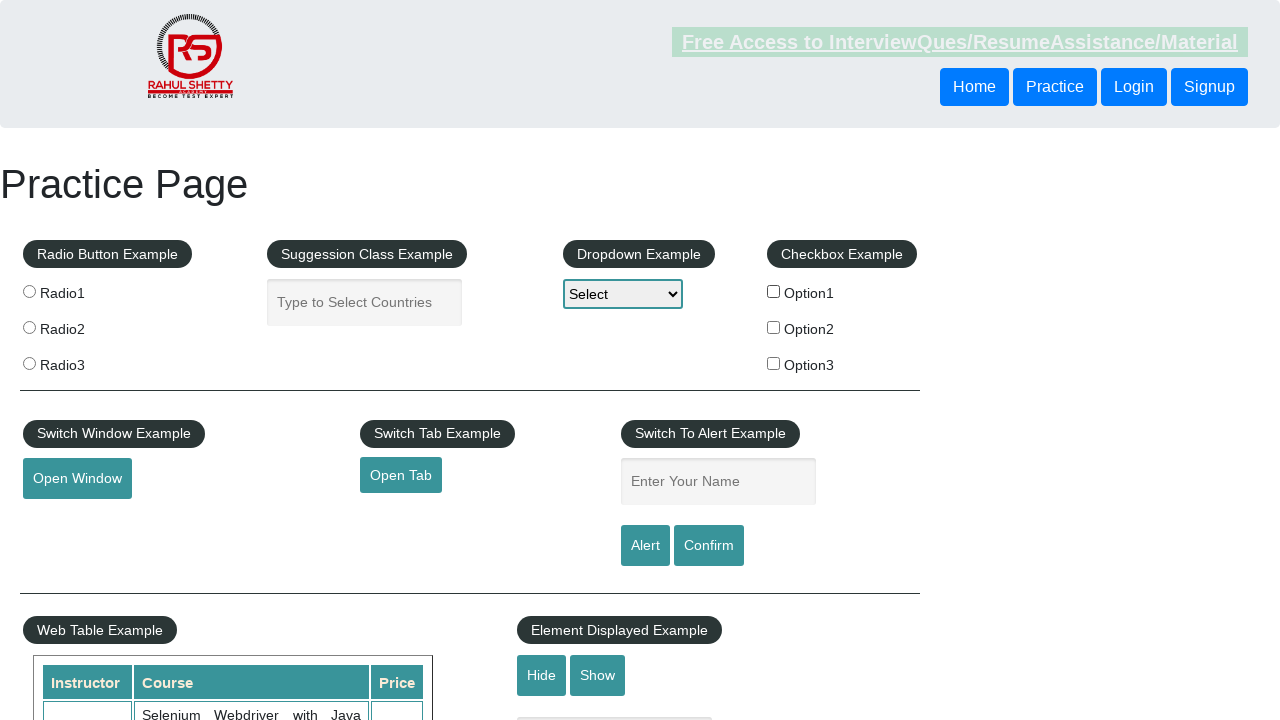

Verified that checkbox 'checkBoxOption1' is unchecked
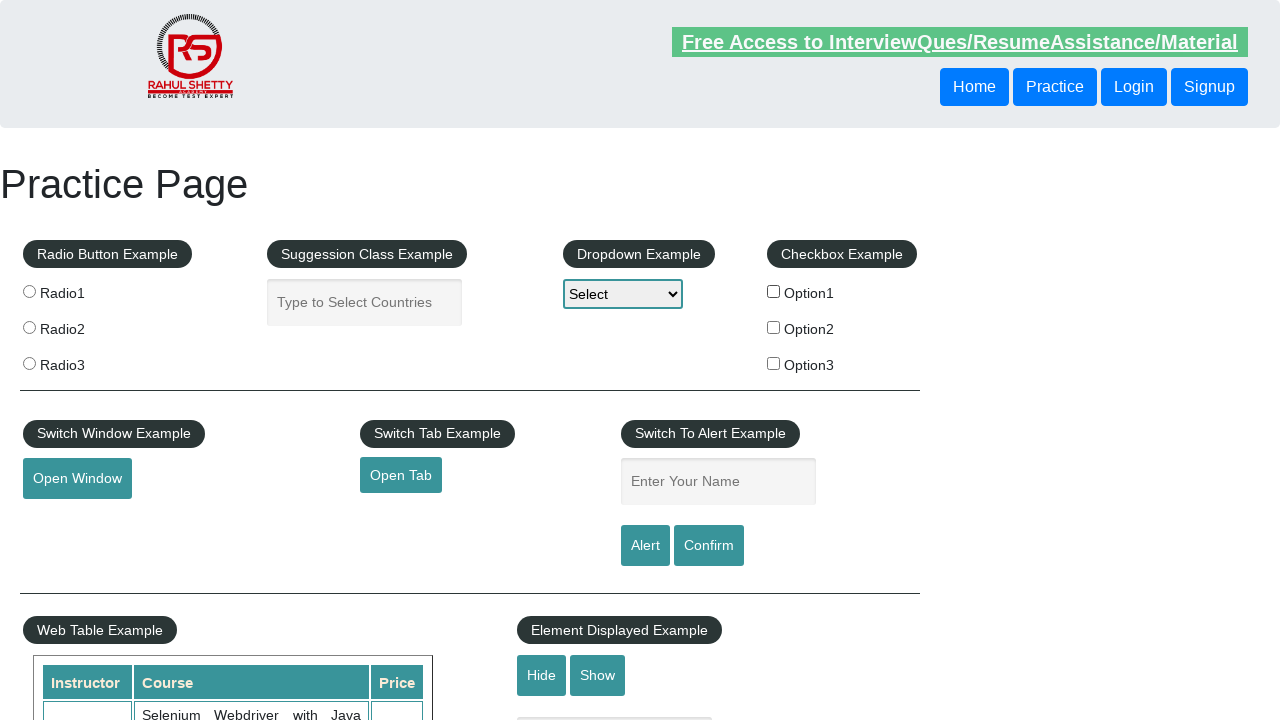

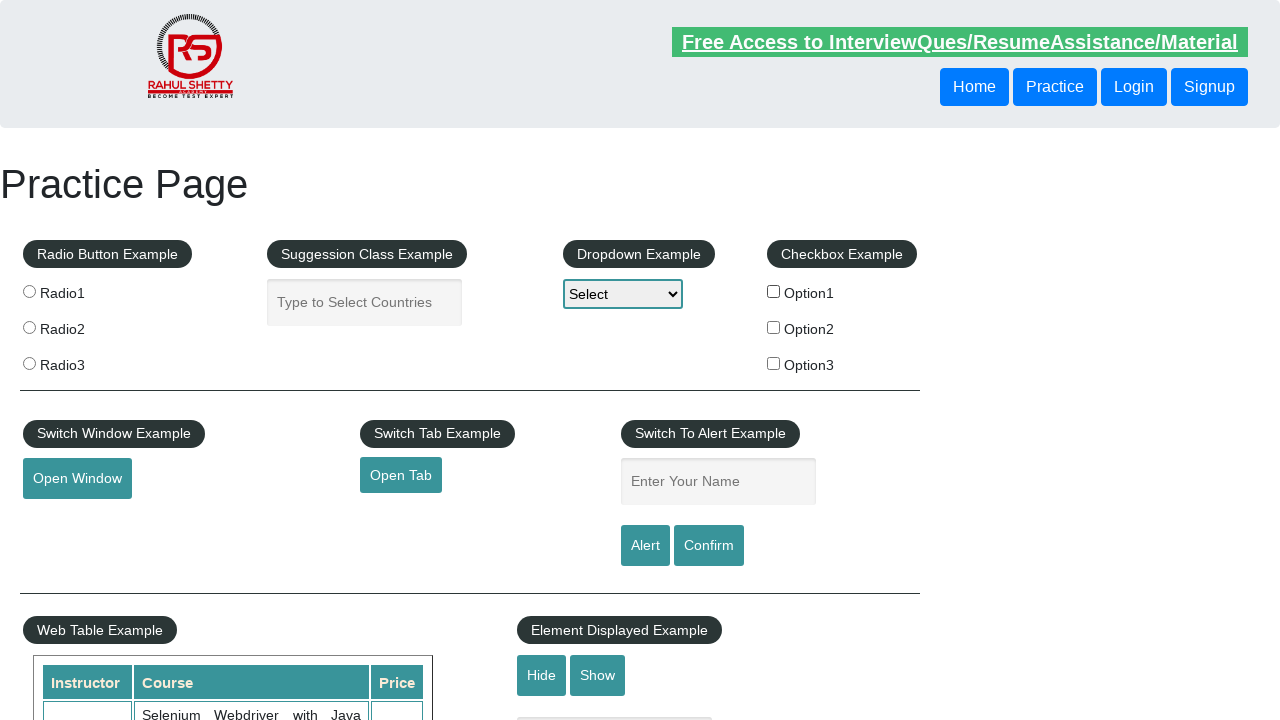